Tests a text box form by filling out user name, email, current address, and permanent address fields, then submitting the form

Starting URL: http://demoqa.com/text-box/

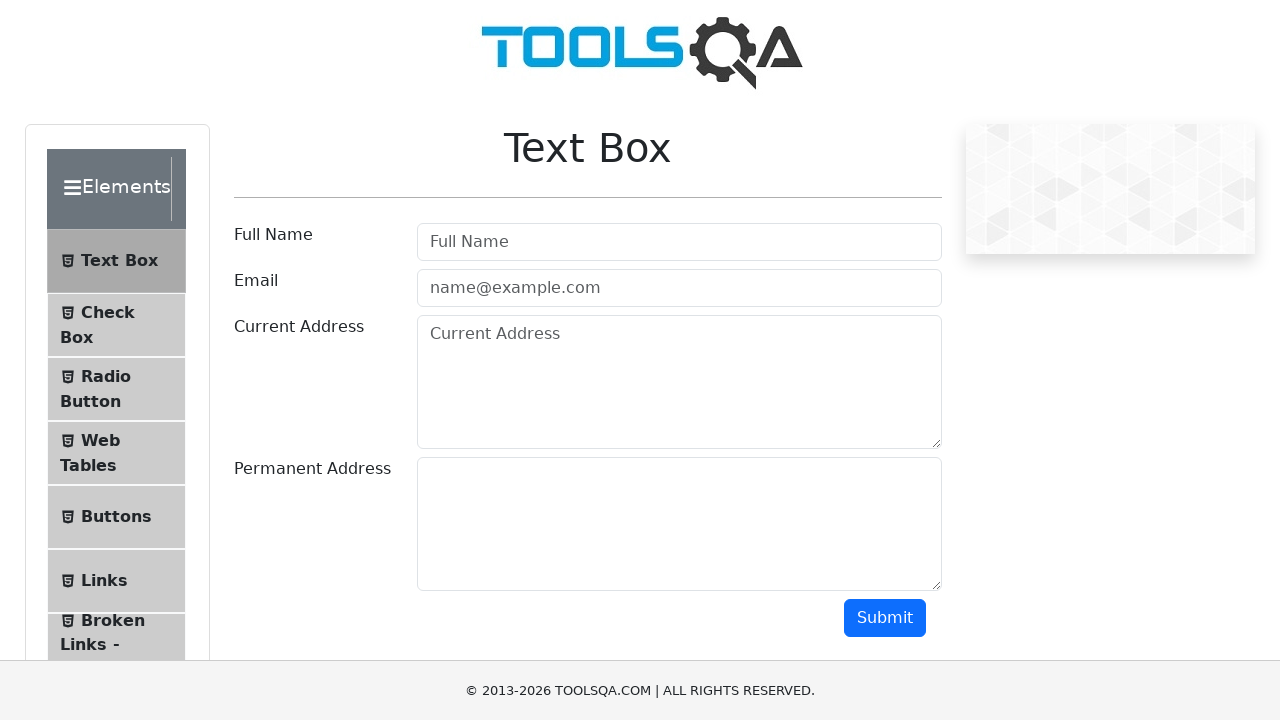

Filled full name field with 'John Smith' on #userName
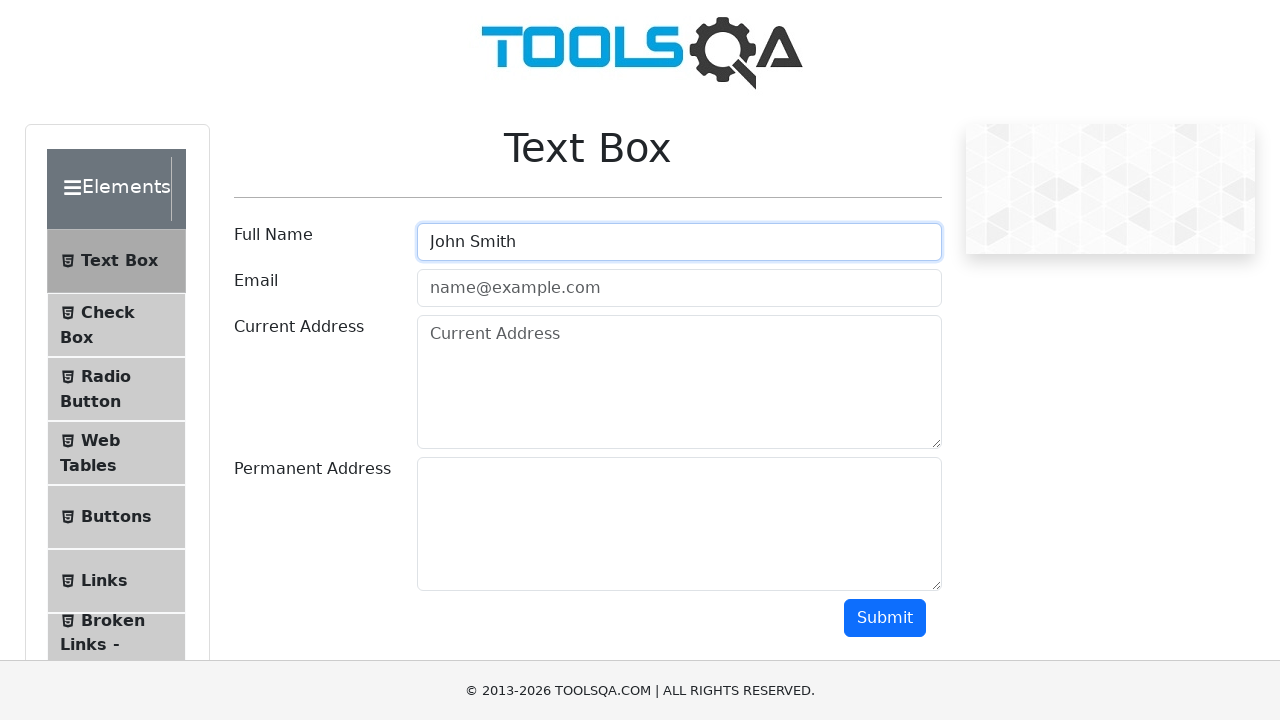

Filled email field with 'johnsmith@example.com' on #userEmail
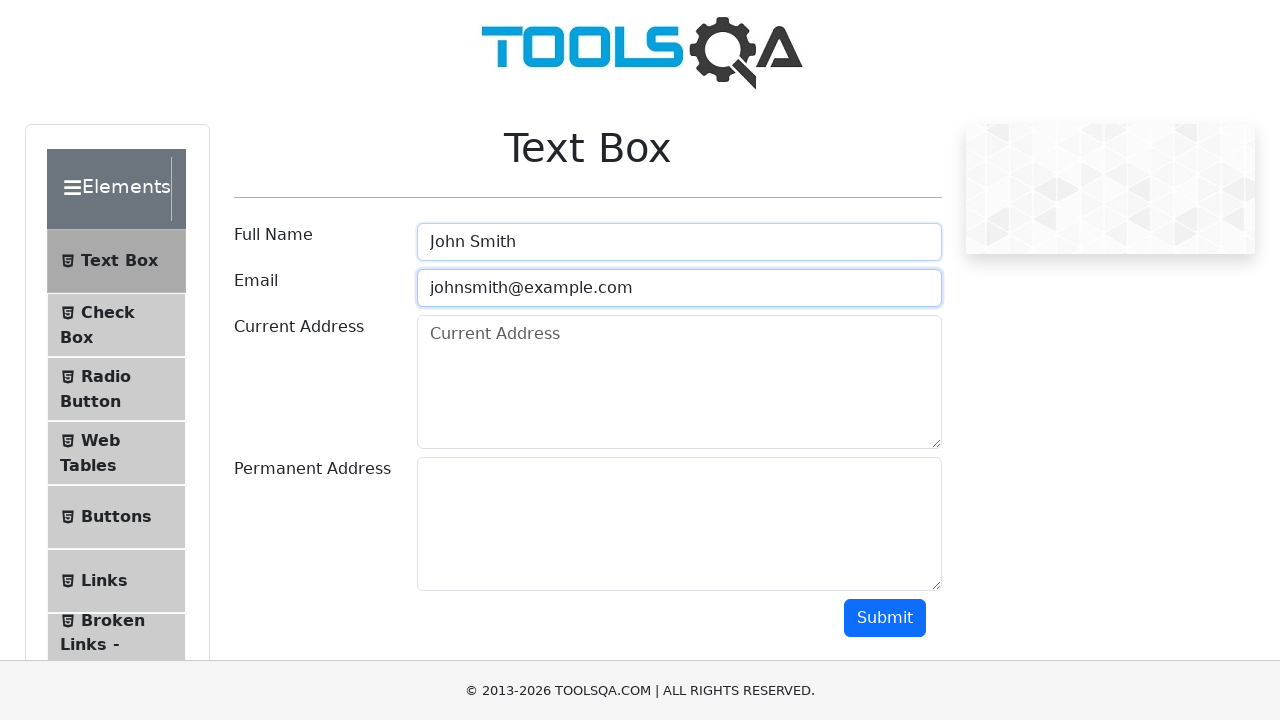

Filled current address field with '456 Oak Avenue, Boston, MA 02101' on #currentAddress
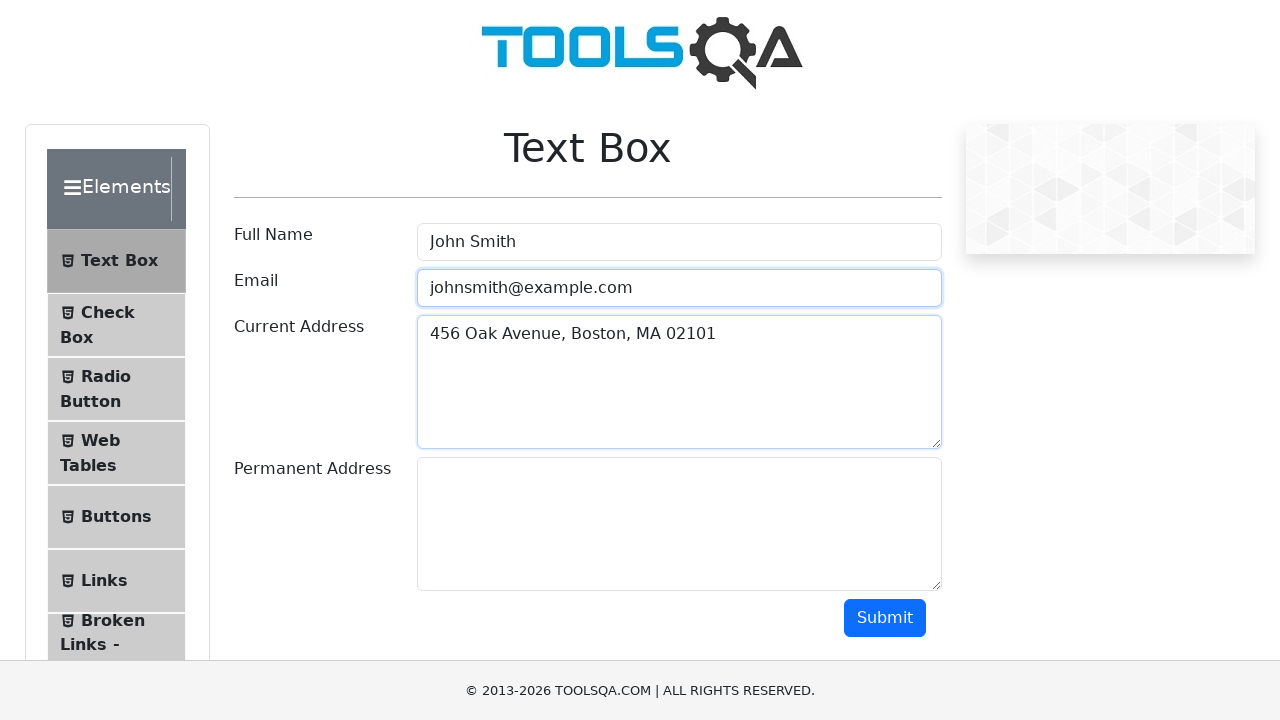

Filled permanent address field with '789 Pine Street, Chicago, IL 60601' on #permanentAddress
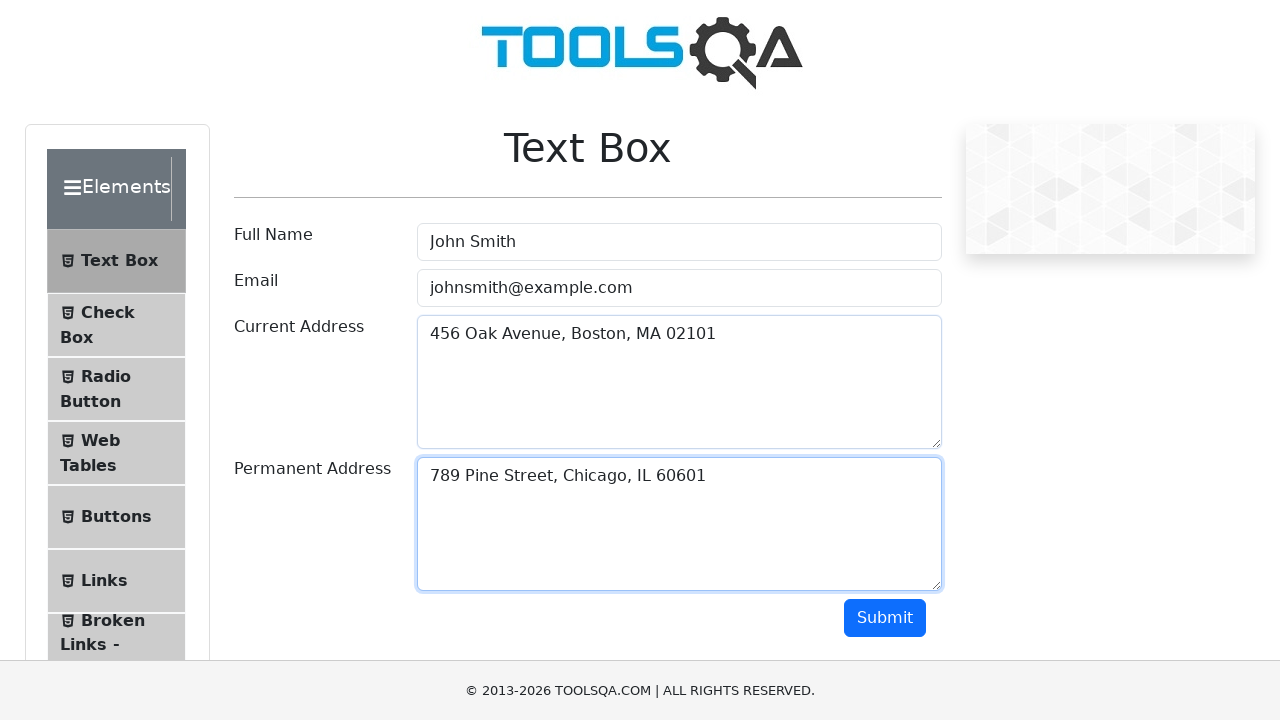

Clicked submit button to submit form at (885, 618) on #submit
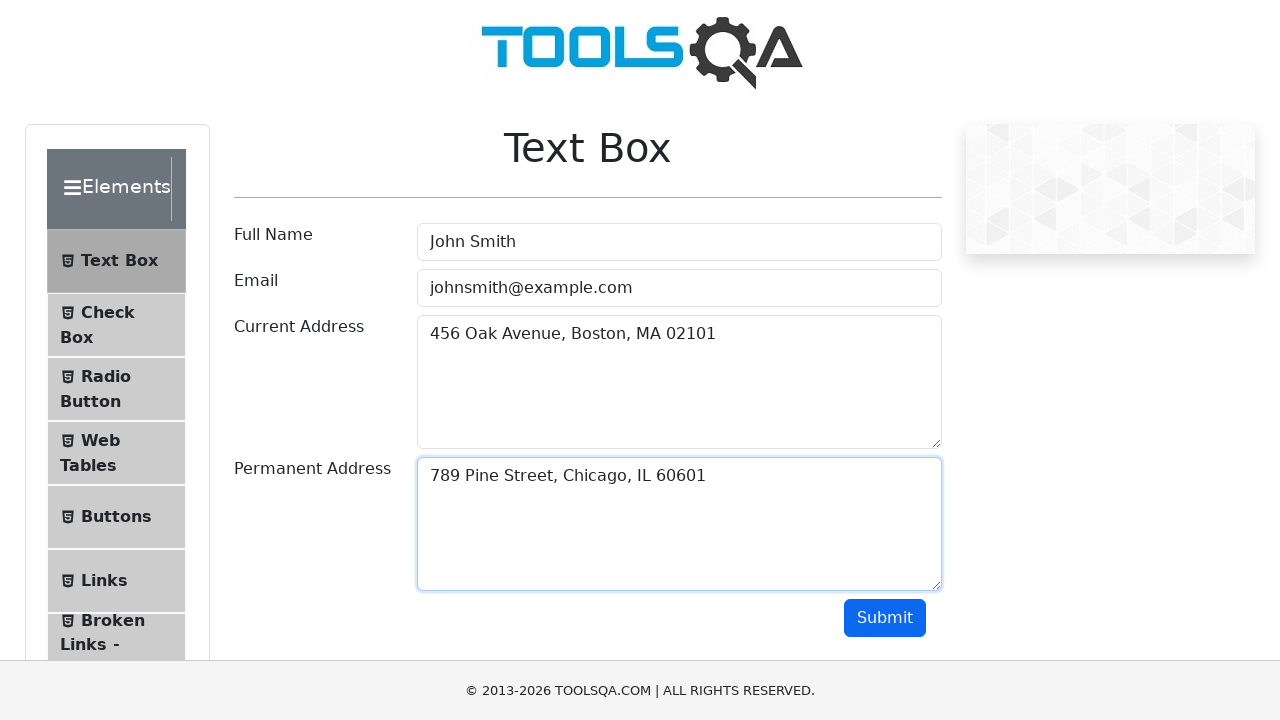

Waited 2 seconds for form submission to process
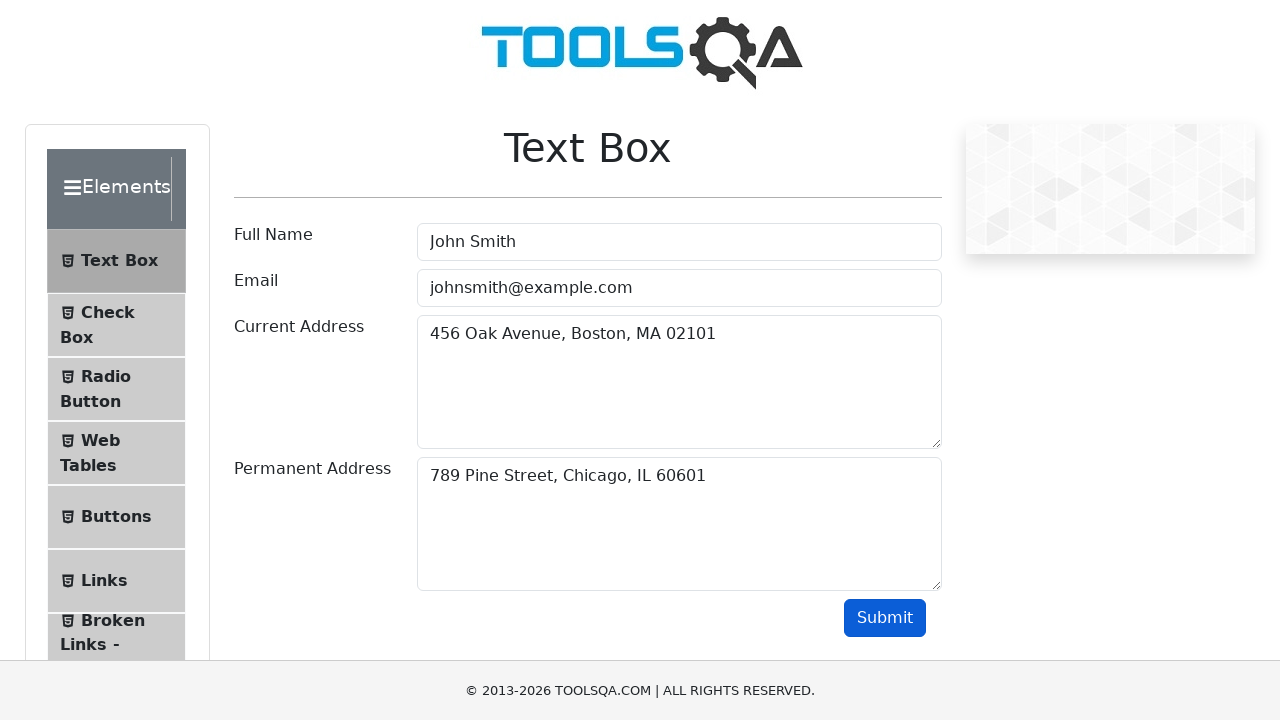

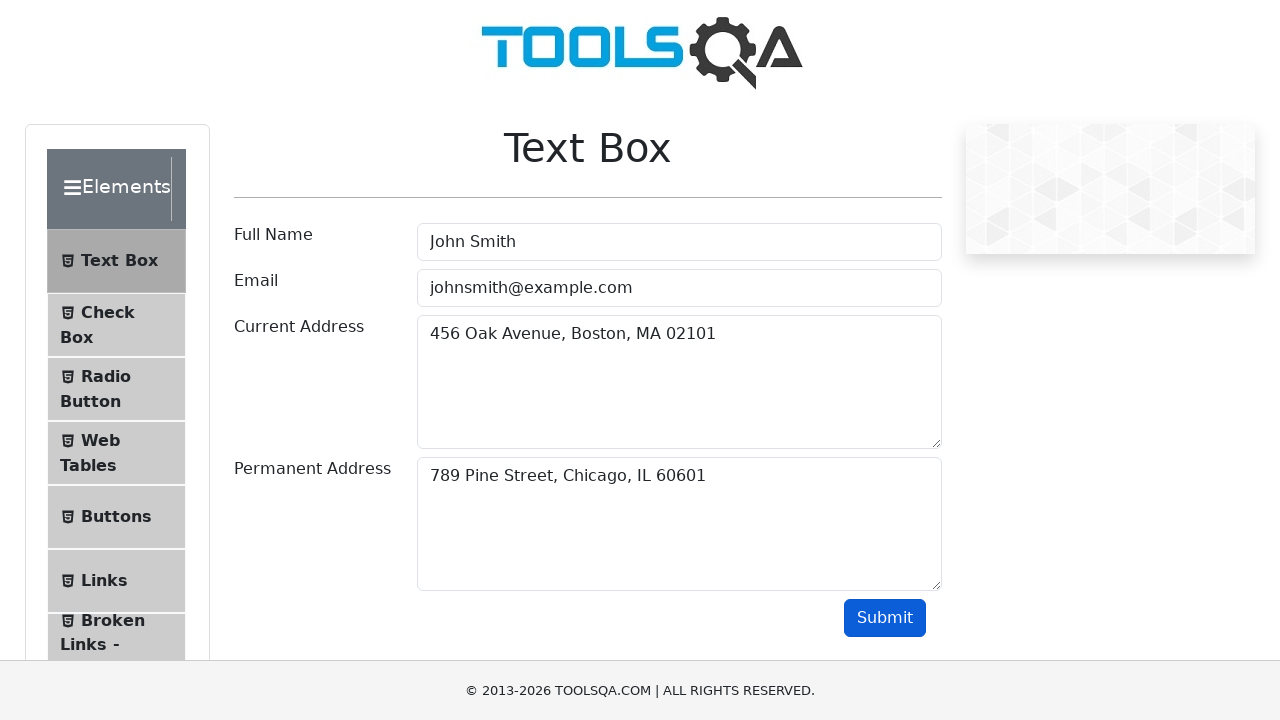